Tests a form submission by filling in first name, last name, and email fields, then clicking the submit button

Starting URL: http://secure-retreat-92358.herokuapp.com/

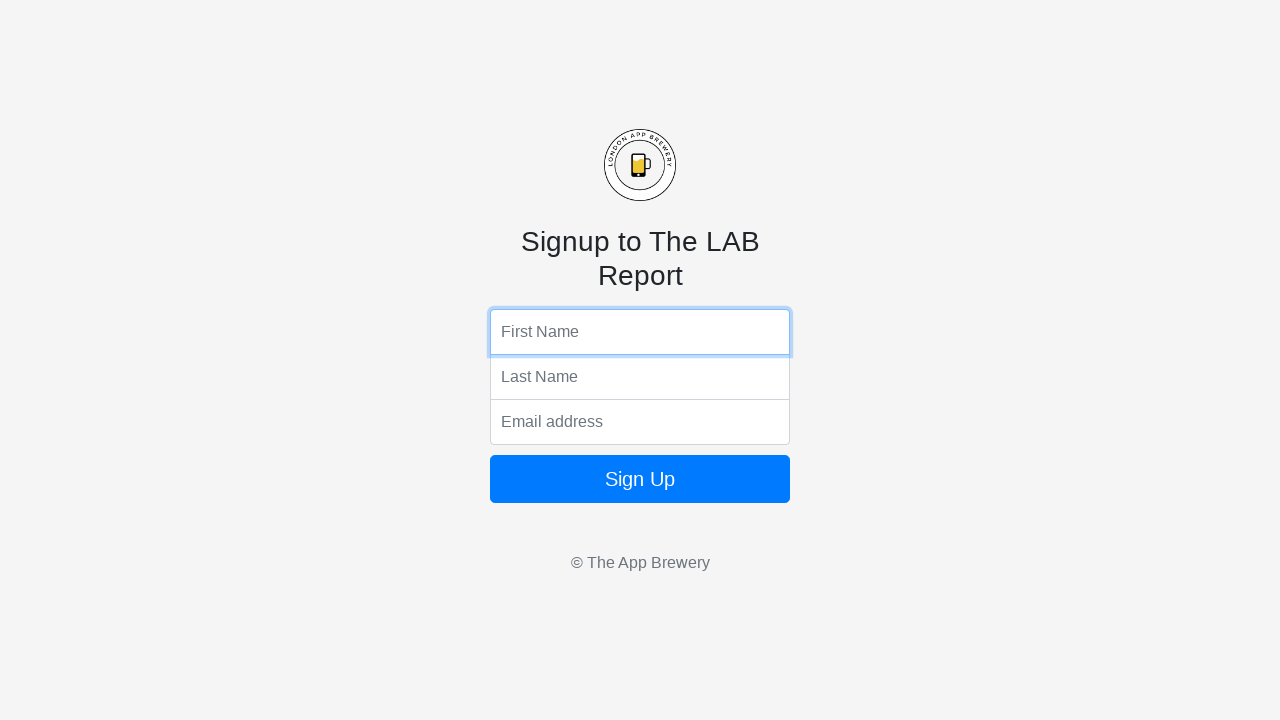

Filled first name field with 'Mason' on input[name='fName']
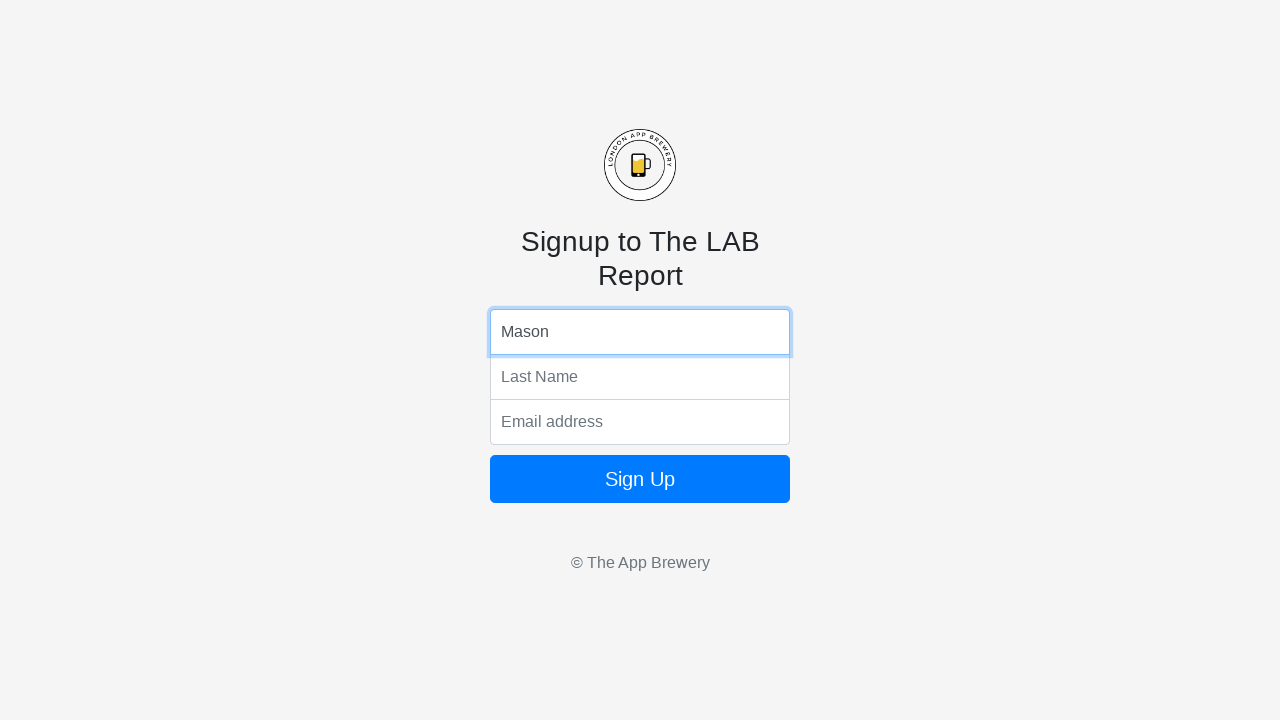

Filled last name field with 'Mapfundematsva' on input[name='lName']
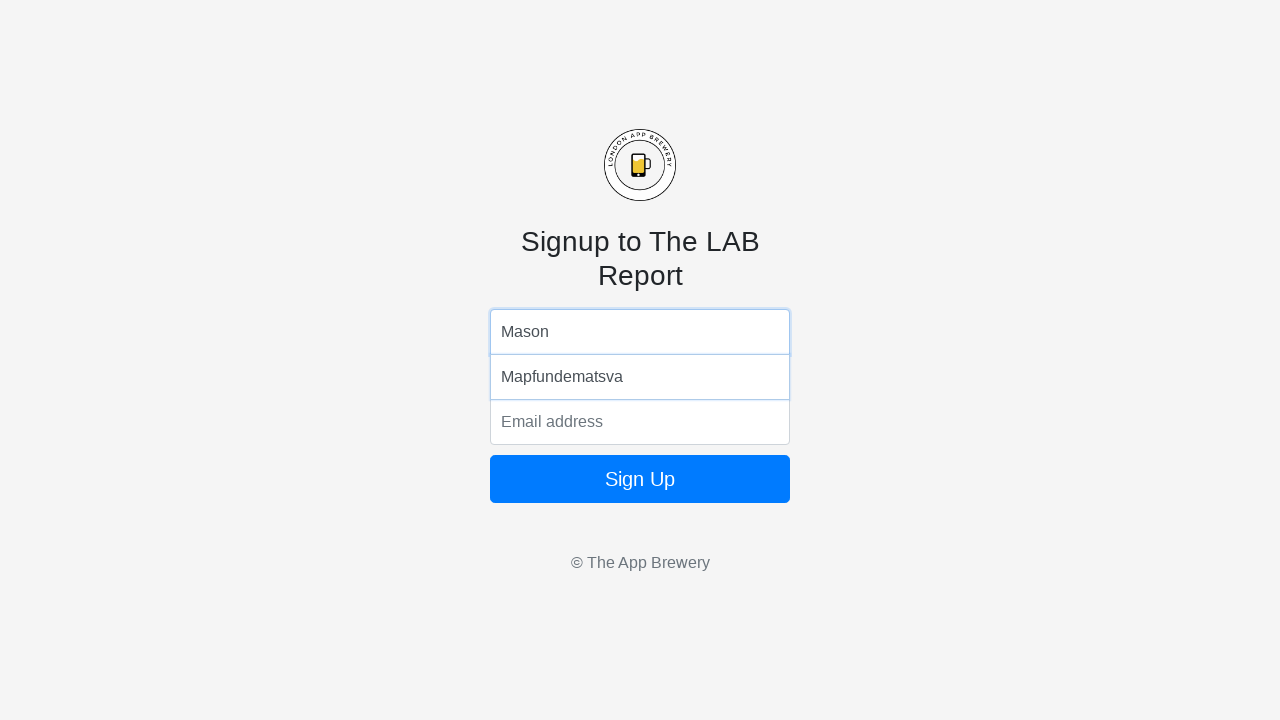

Filled email field with 'testuser456@example.com' on input[name='email']
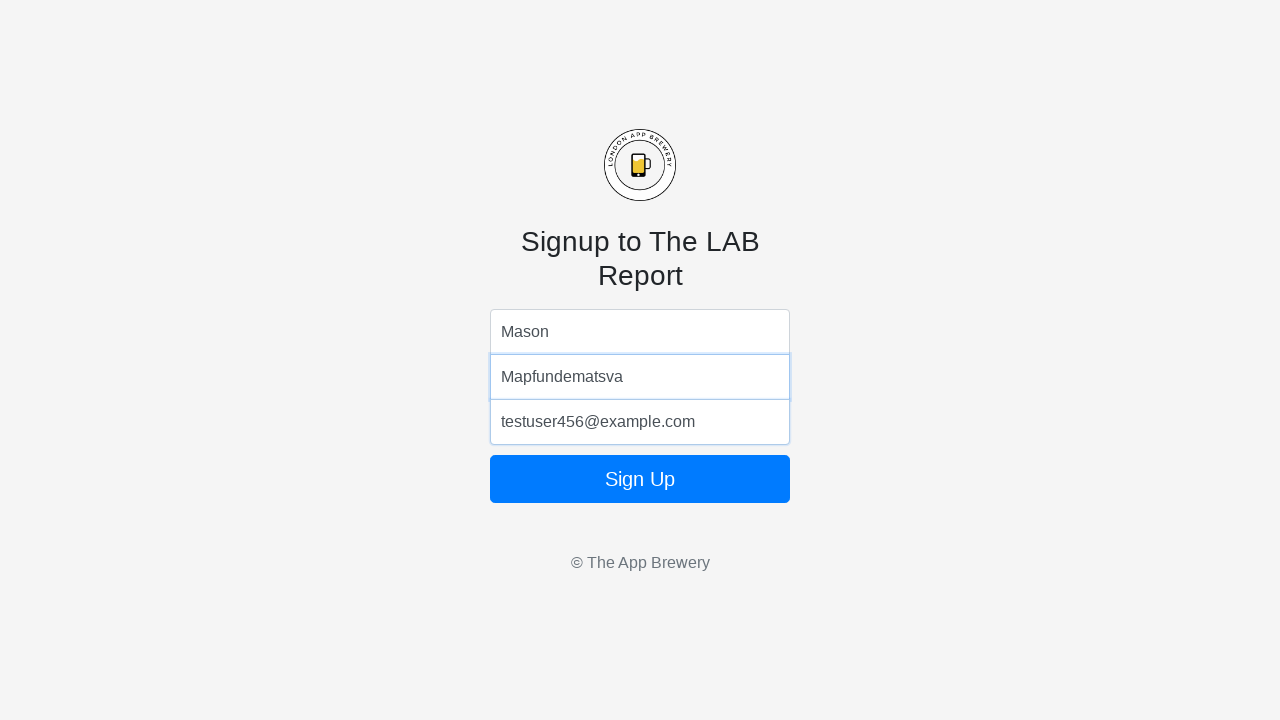

Clicked form submit button at (640, 479) on form button
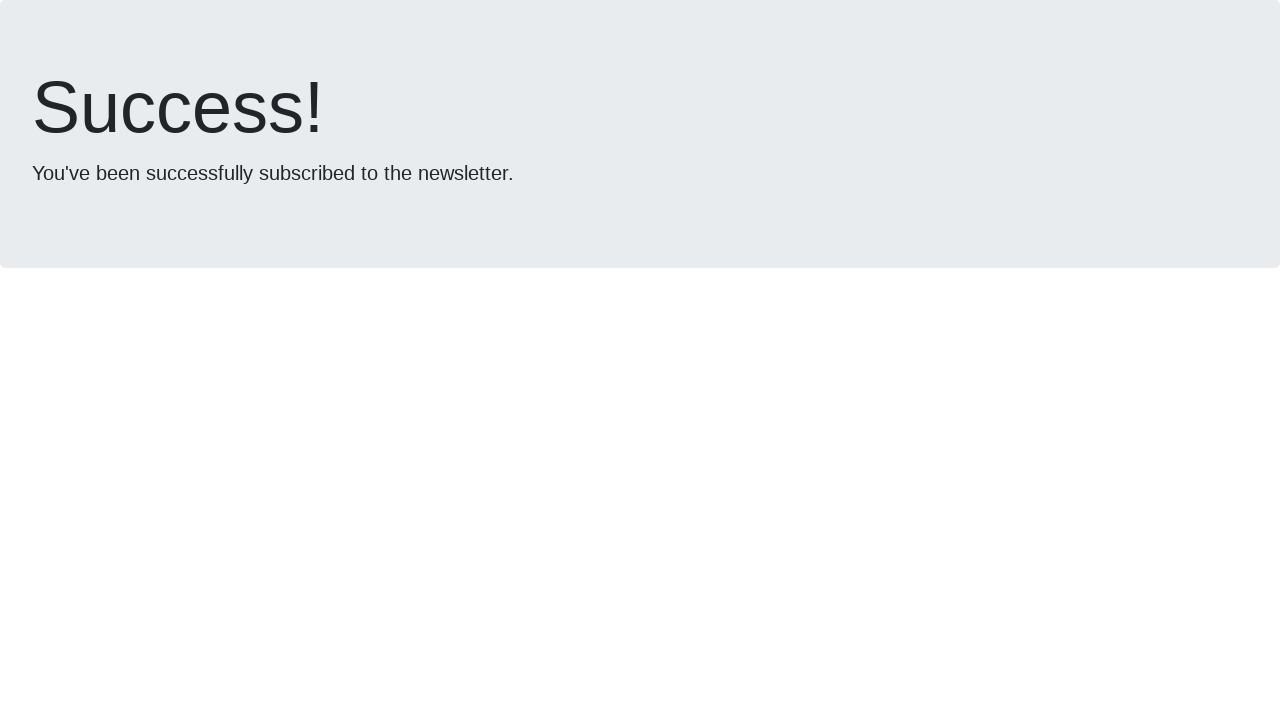

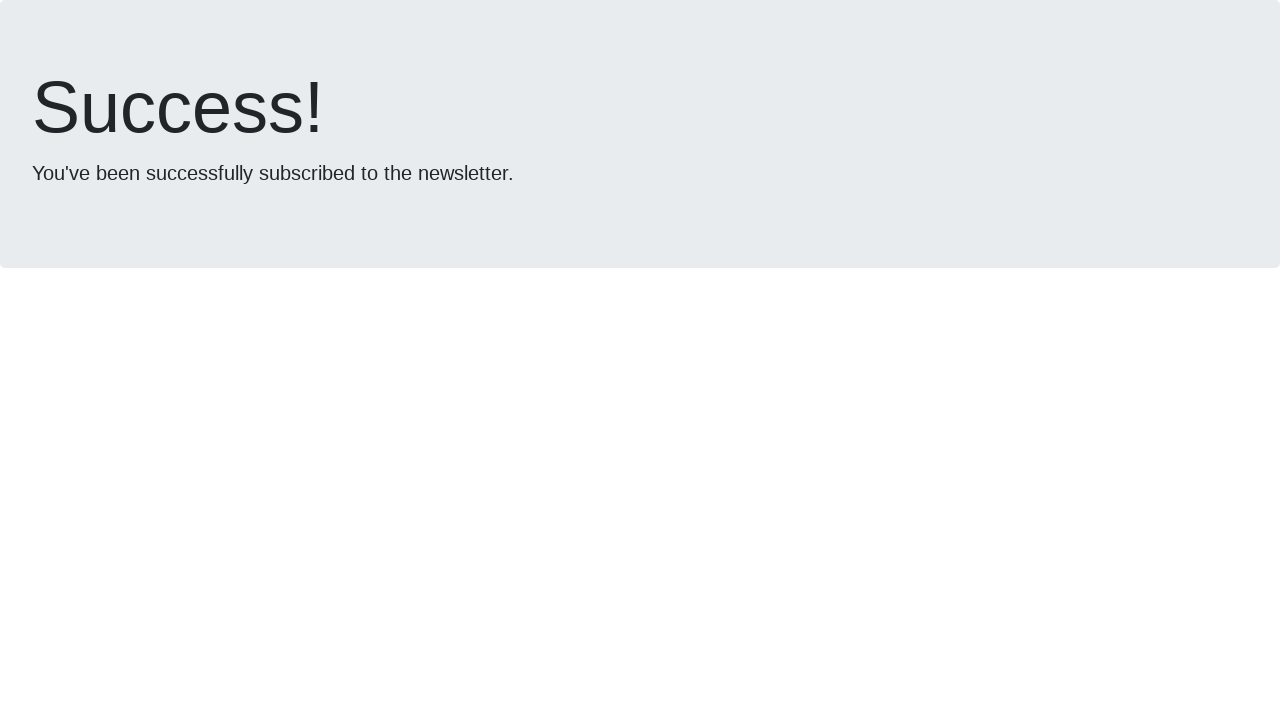